Tests the search functionality by searching for "Mathematica" and verifying the author, date, and comments information

Starting URL: http://www.99-bottles-of-beer.net/

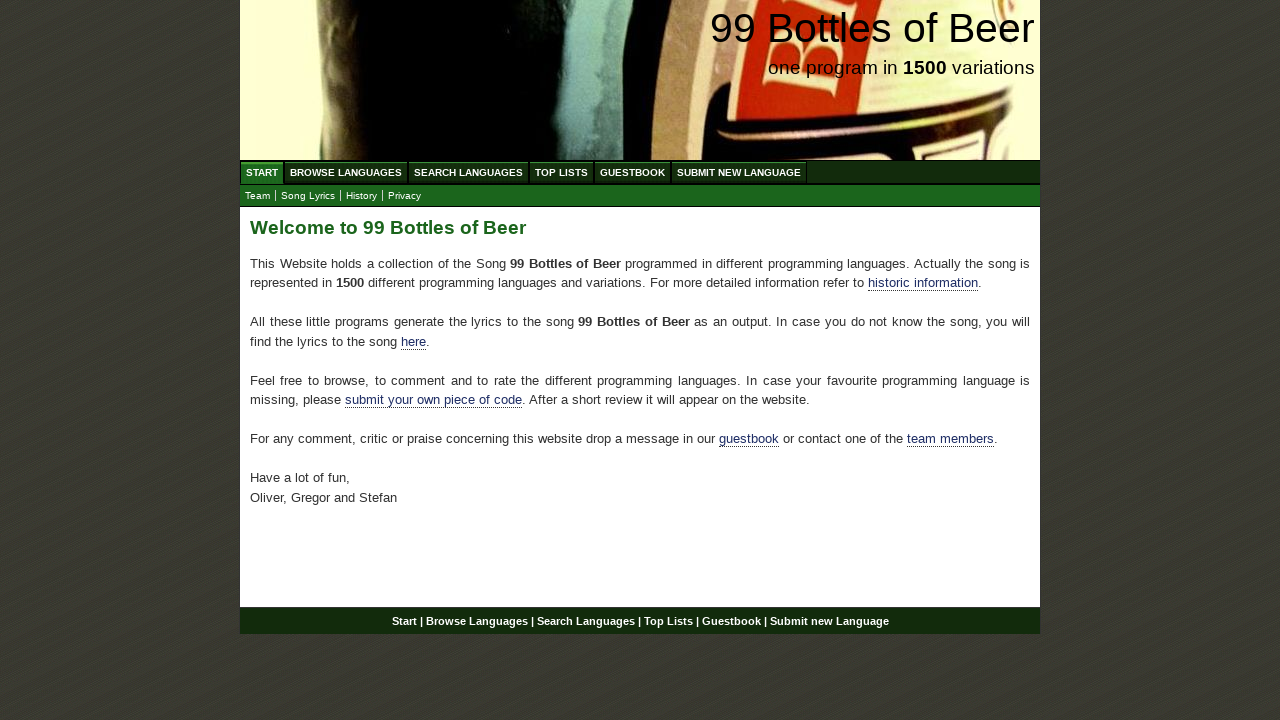

Clicked on Search menu item at (468, 172) on xpath=//ul[@id='menu']/li/a[@href='/search.html']
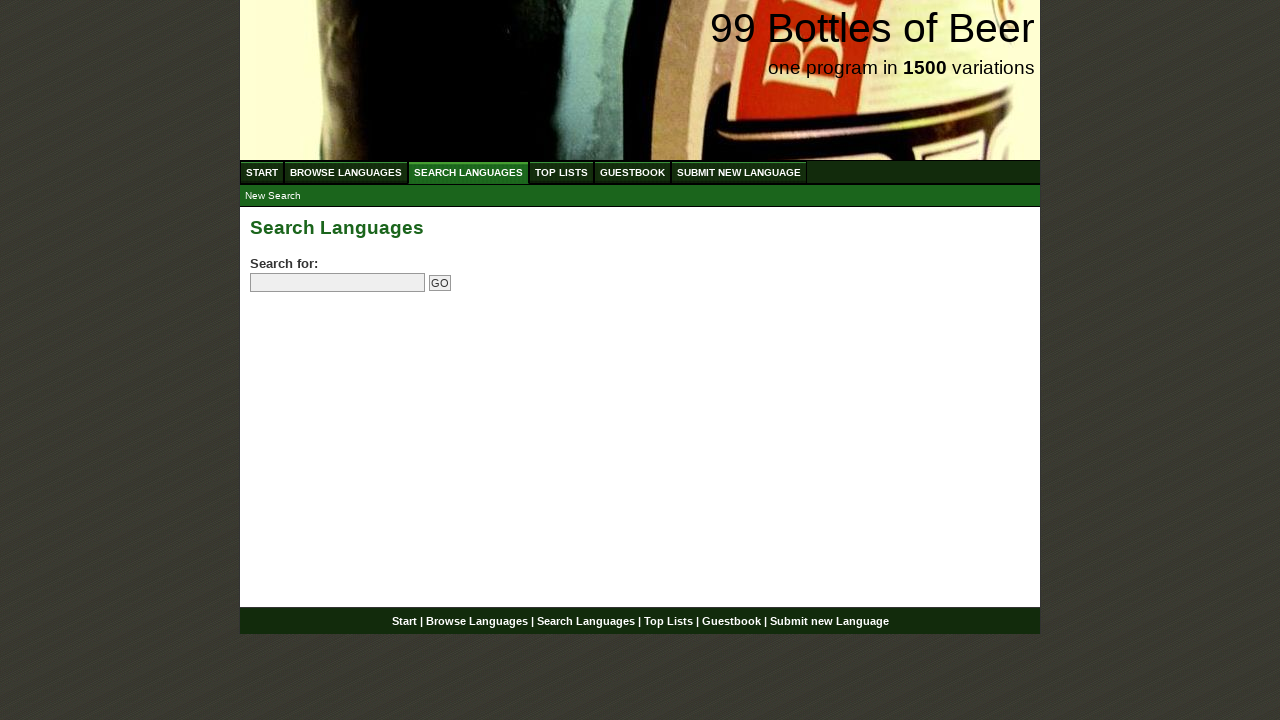

Filled search field with 'Mathematica' on //div/div/form/p/input[@name='search']
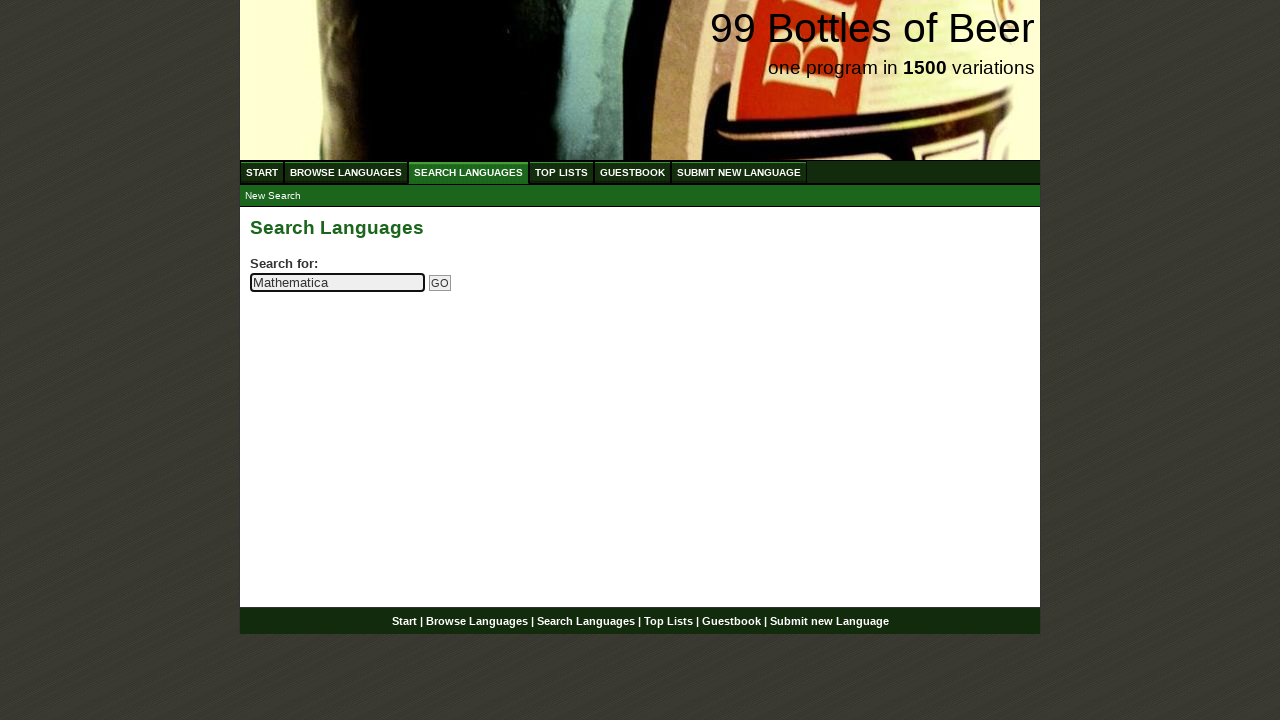

Clicked GO button to search for Mathematica at (440, 283) on xpath=//div/div/form/p/input[@value='GO']
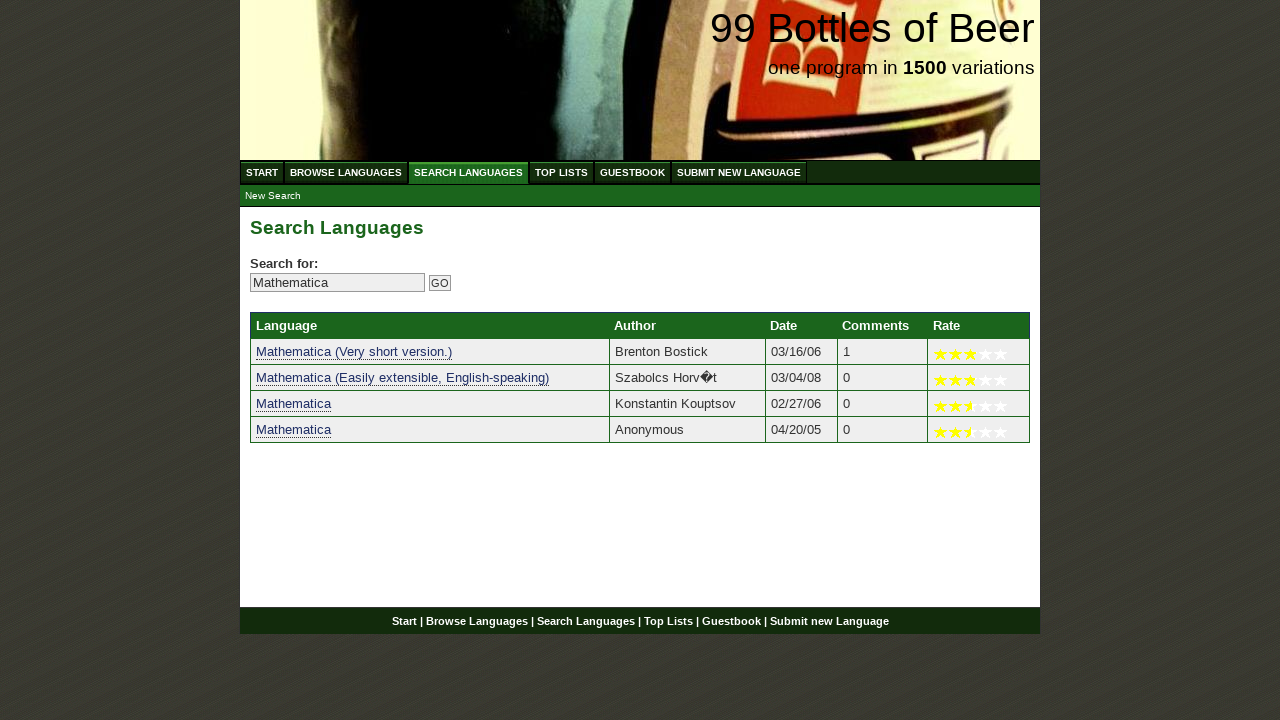

Search results loaded with author, date, and comments information
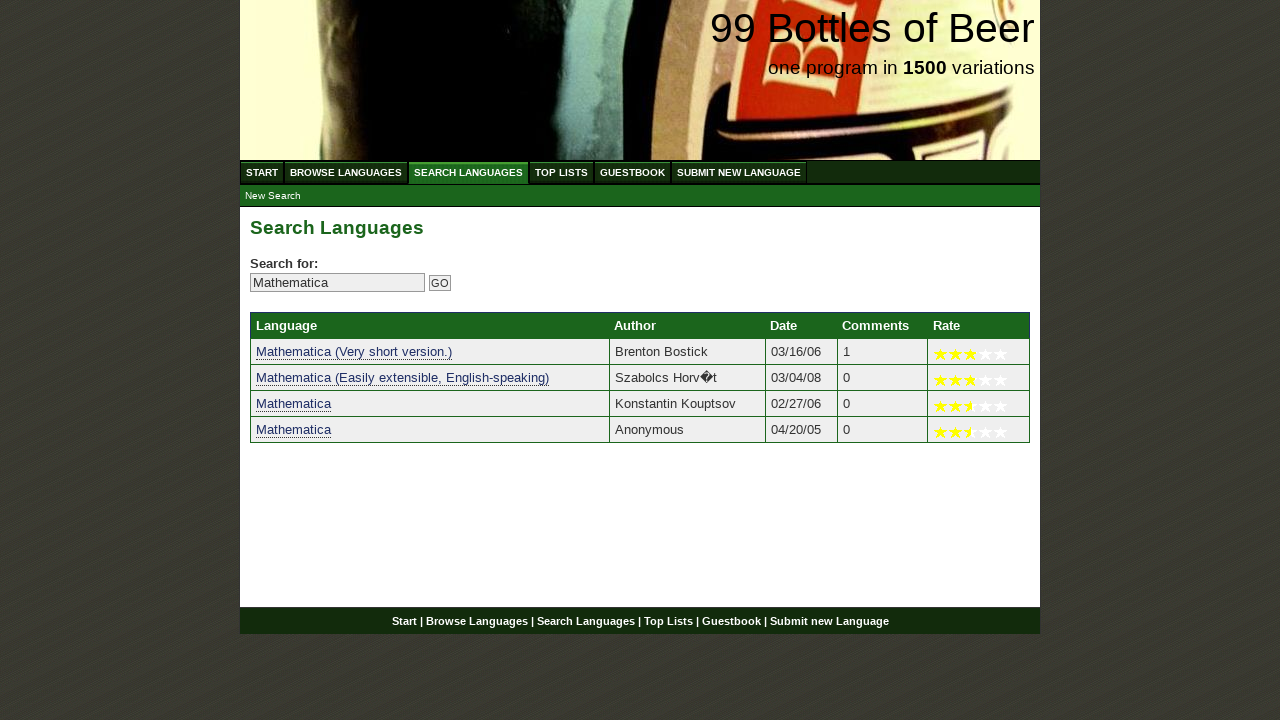

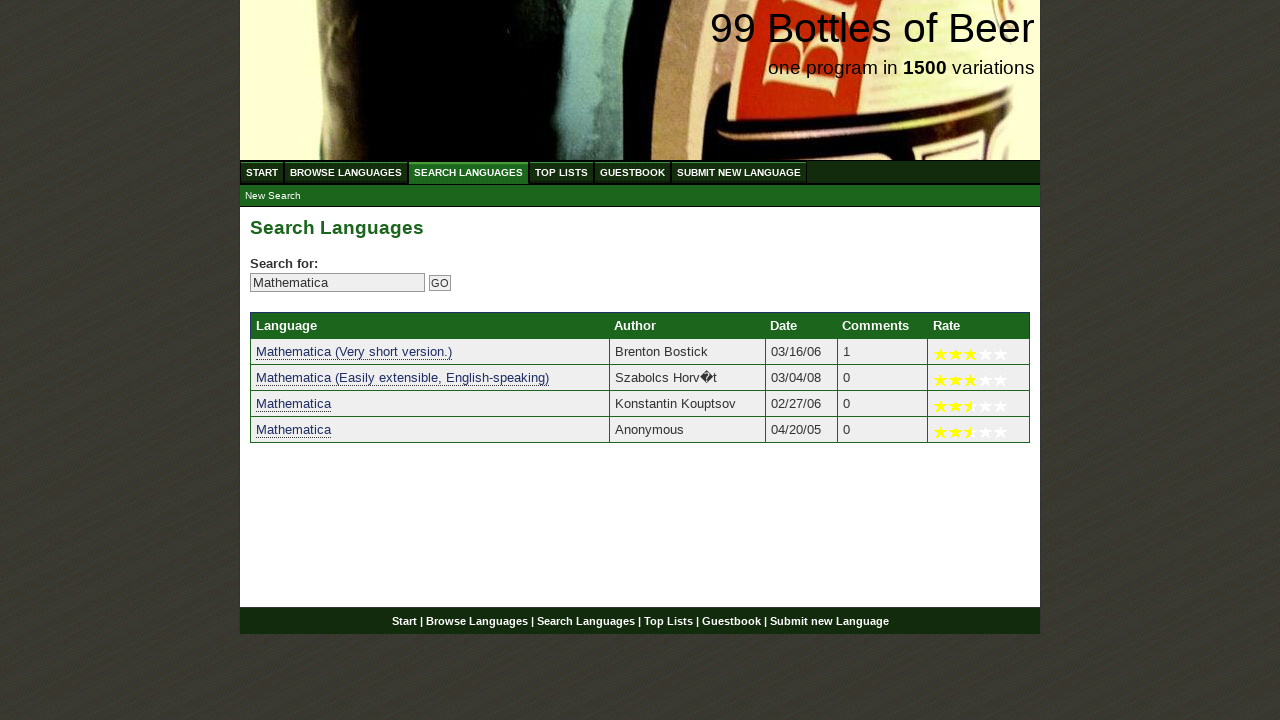